Tests the "show more" pagination functionality on a product listing page by repeatedly clicking the load more button until all products are displayed, handling any promotional popups that appear.

Starting URL: https://www.1800petmeds.com/hills.html?prefn1=brand&prefv1=Hill%27s%20Prescription%20Diet

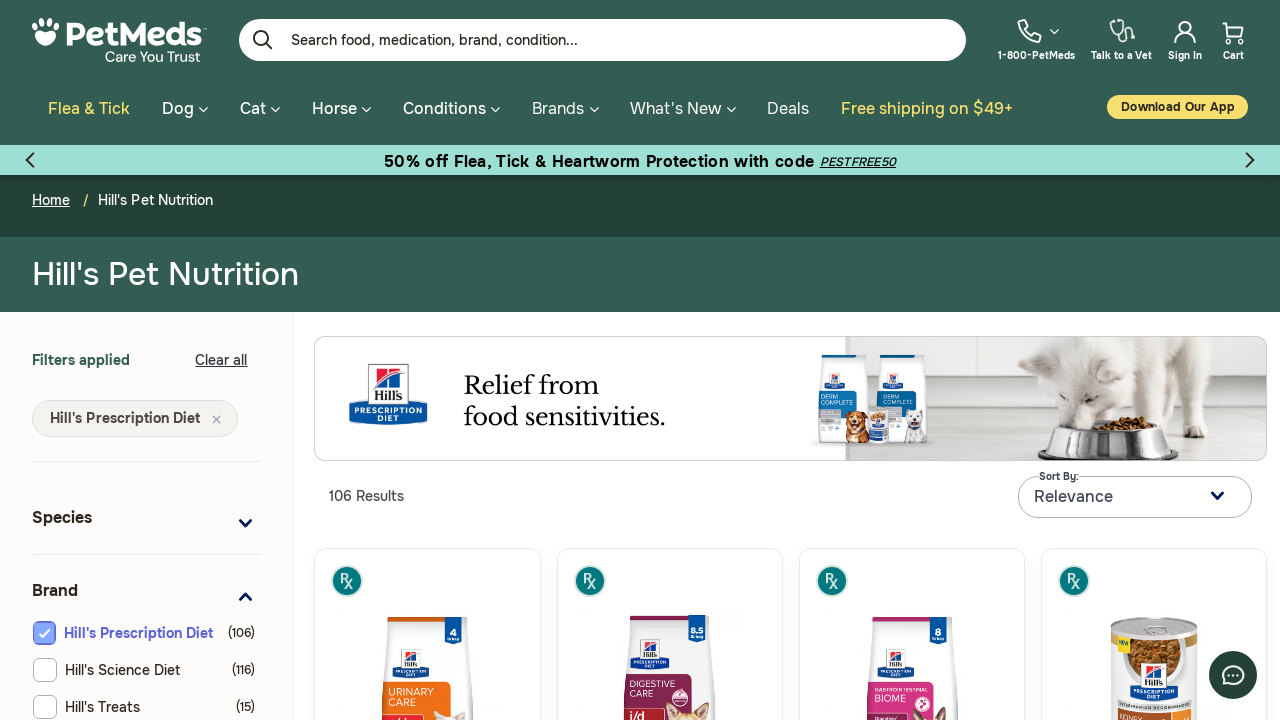

Waited 5 seconds for page to fully load
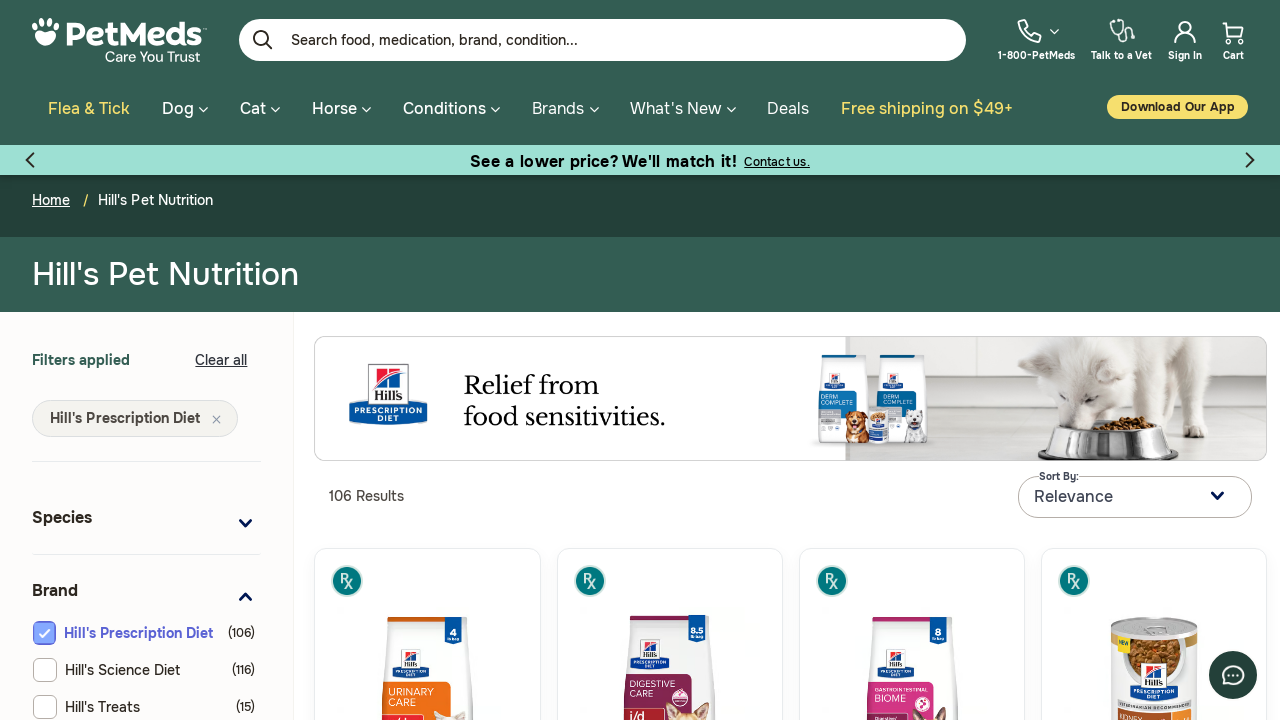

Found promotional sidebar close button
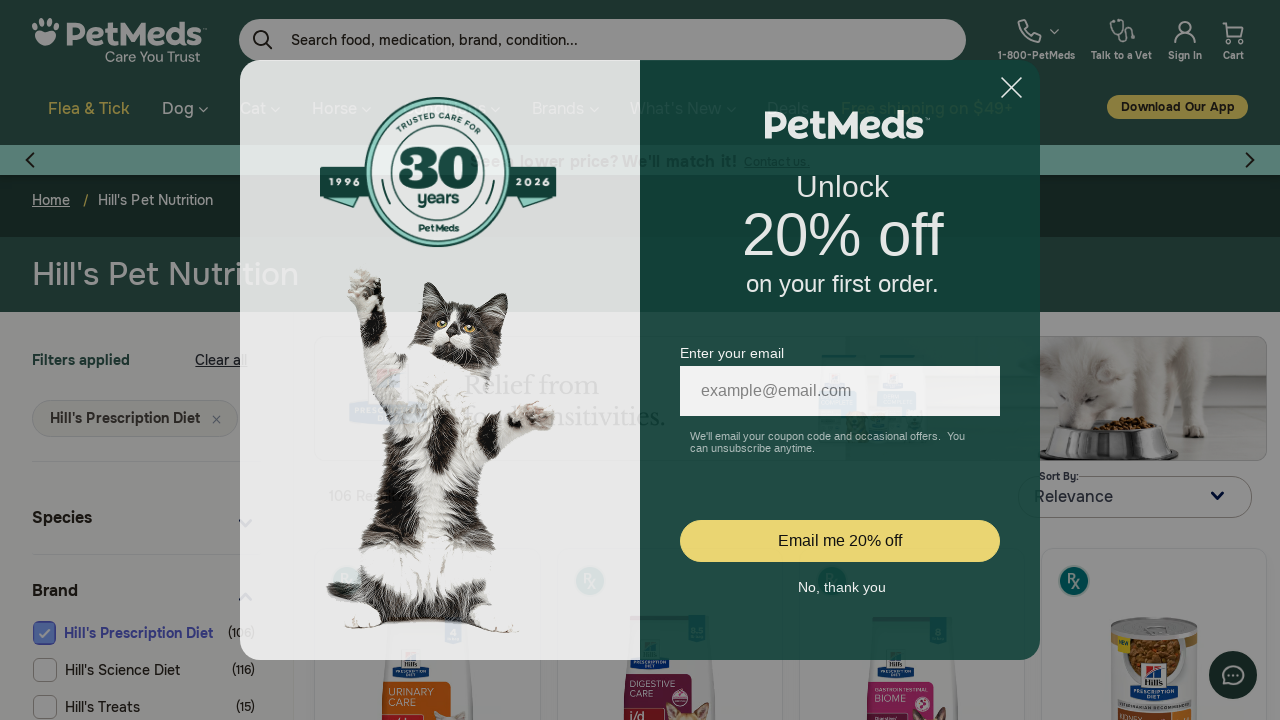

Closed promotional sidebar at (1012, 88) on div.sidebar-iframe-close
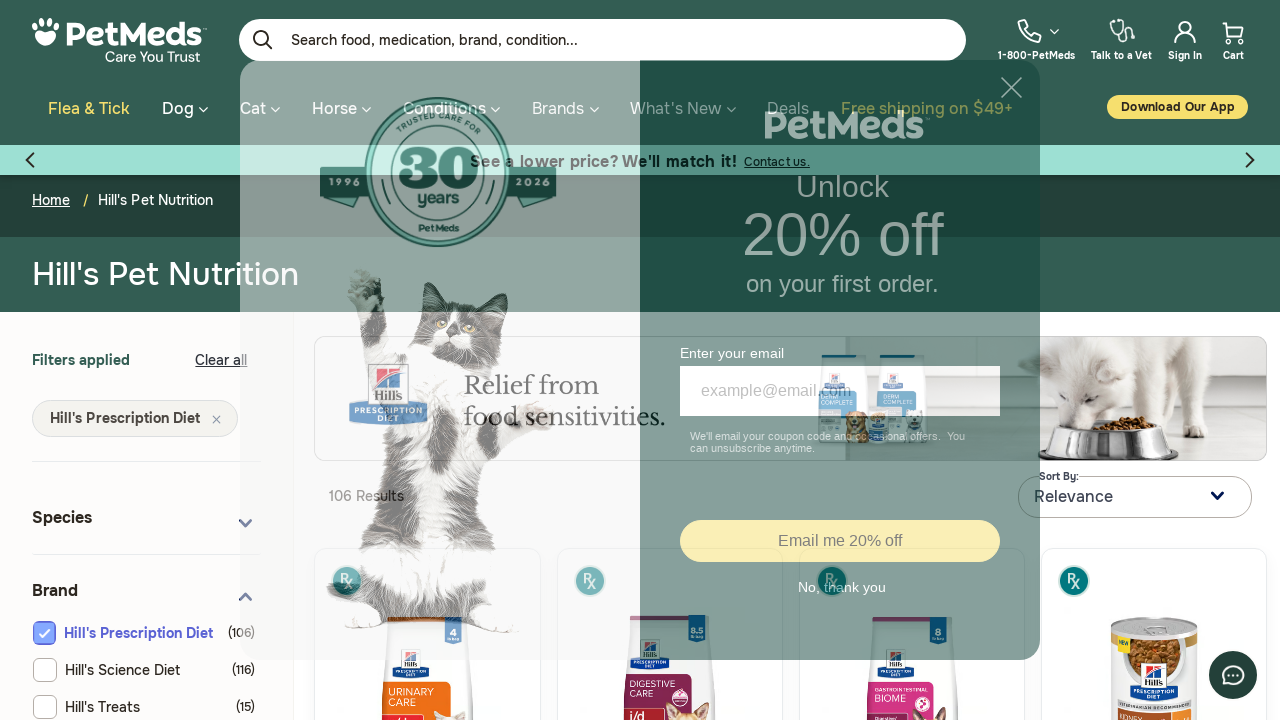

Scrolled 'show more' button into view
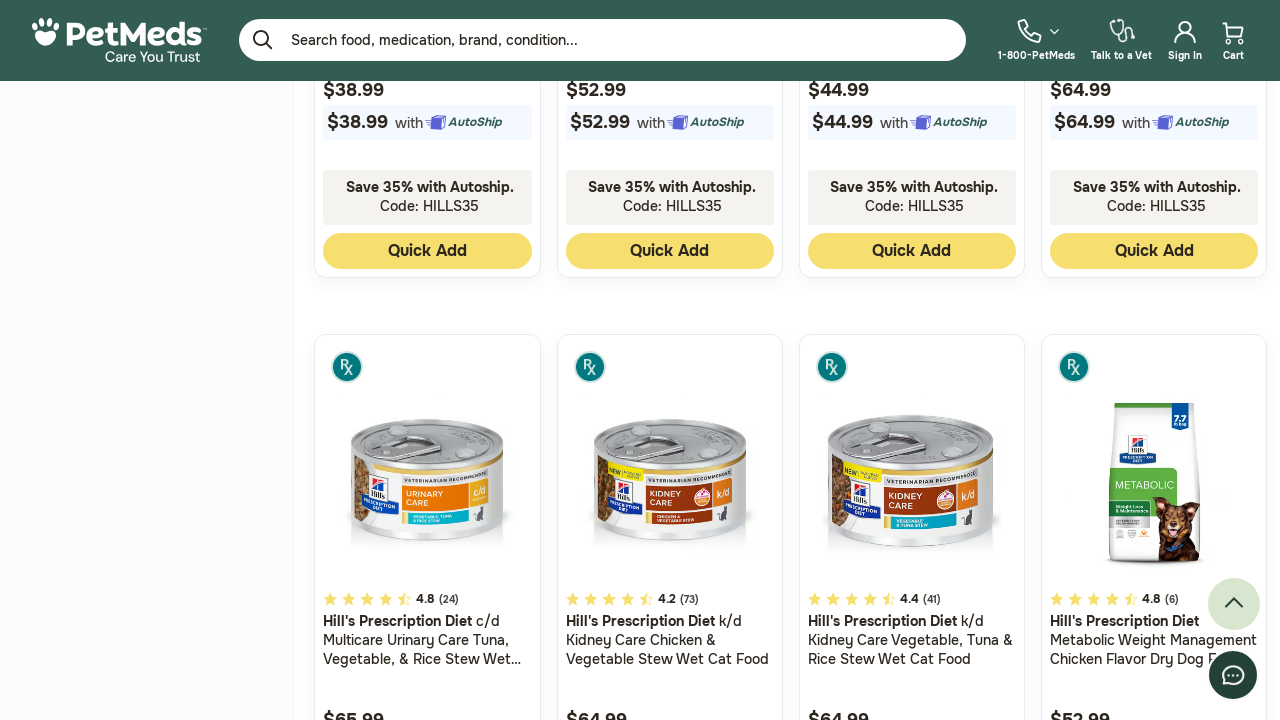

Waited 1 second after scrolling
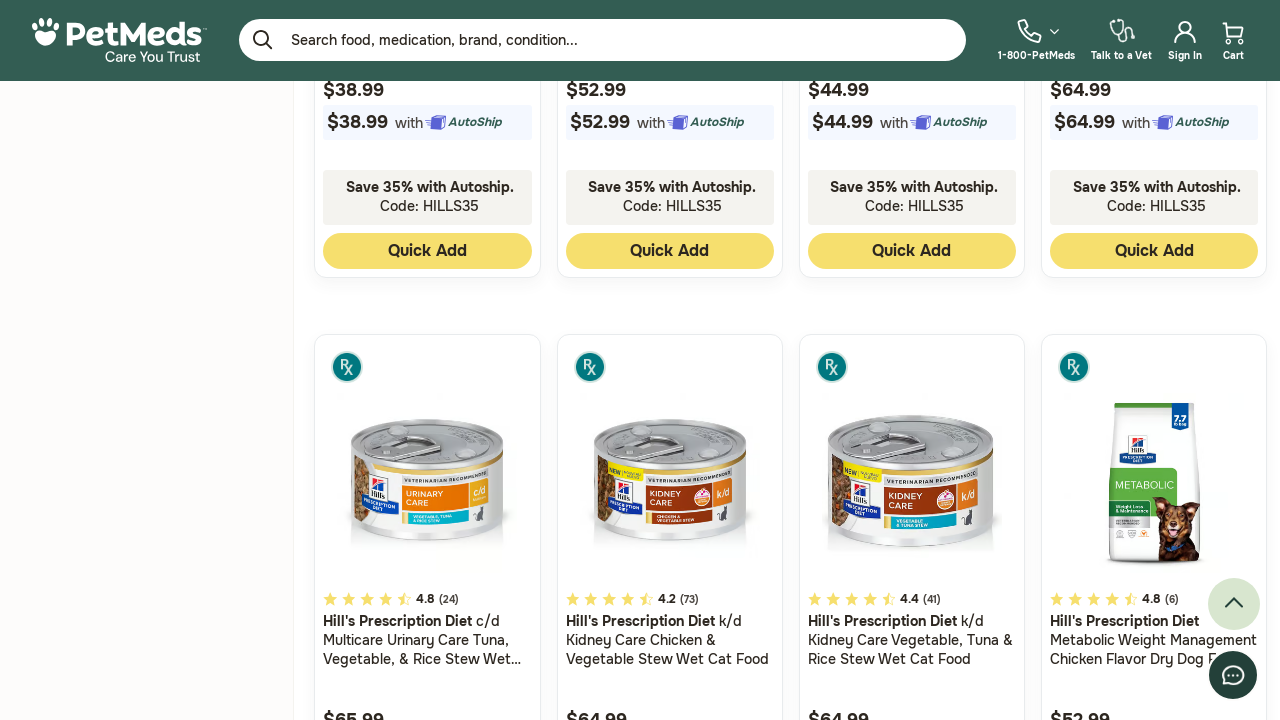

Scrolled 'show more' button into view
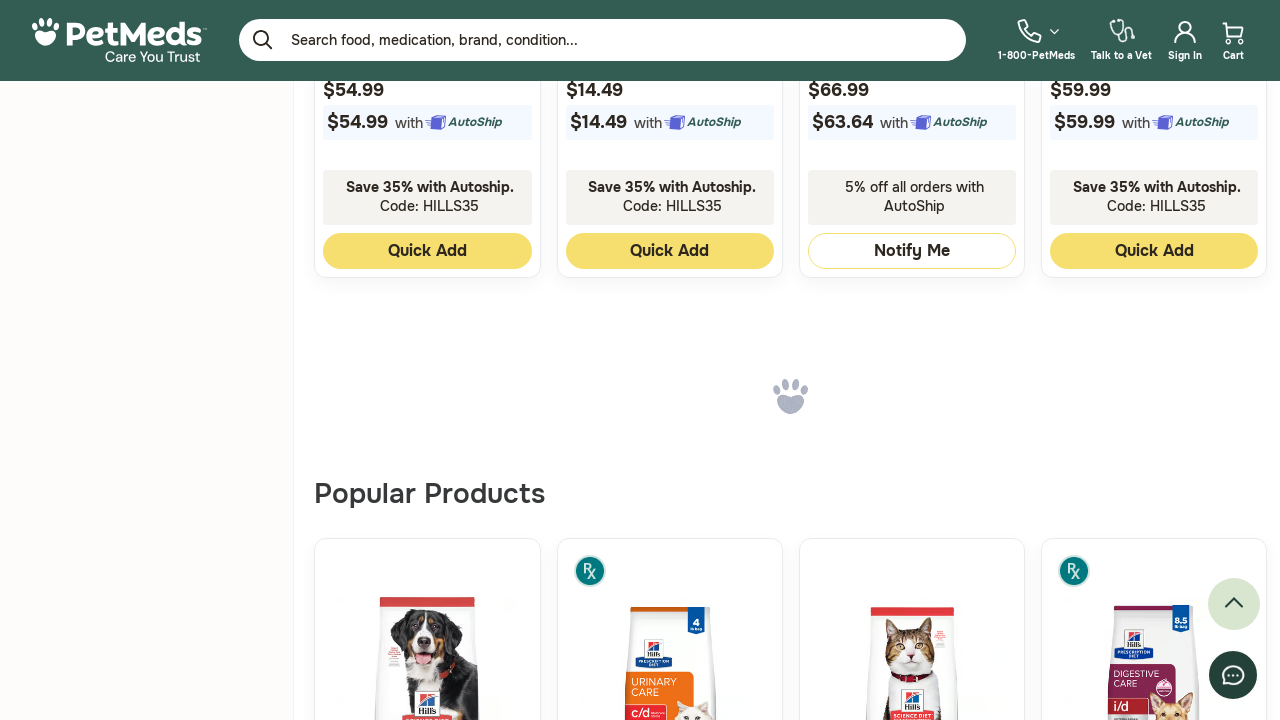

Waited 1 second before clicking
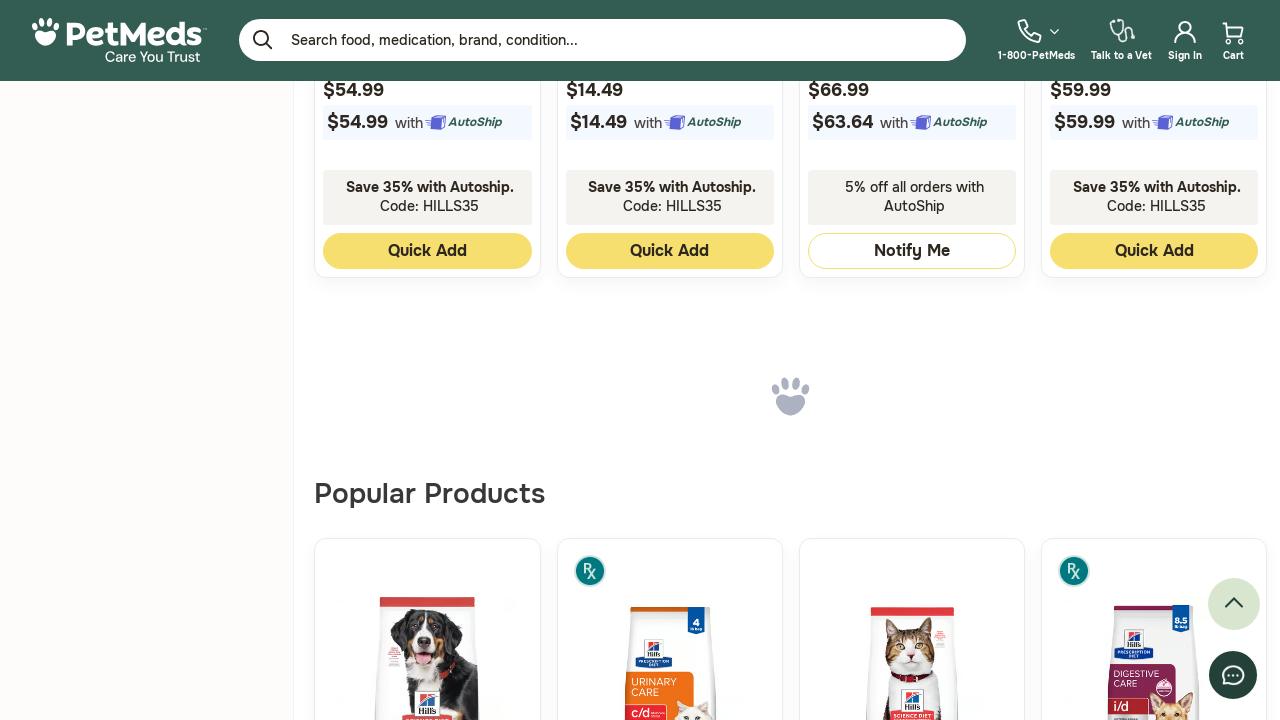

Clicked 'show more' button (click #1) at (791, 397) on div.show-more
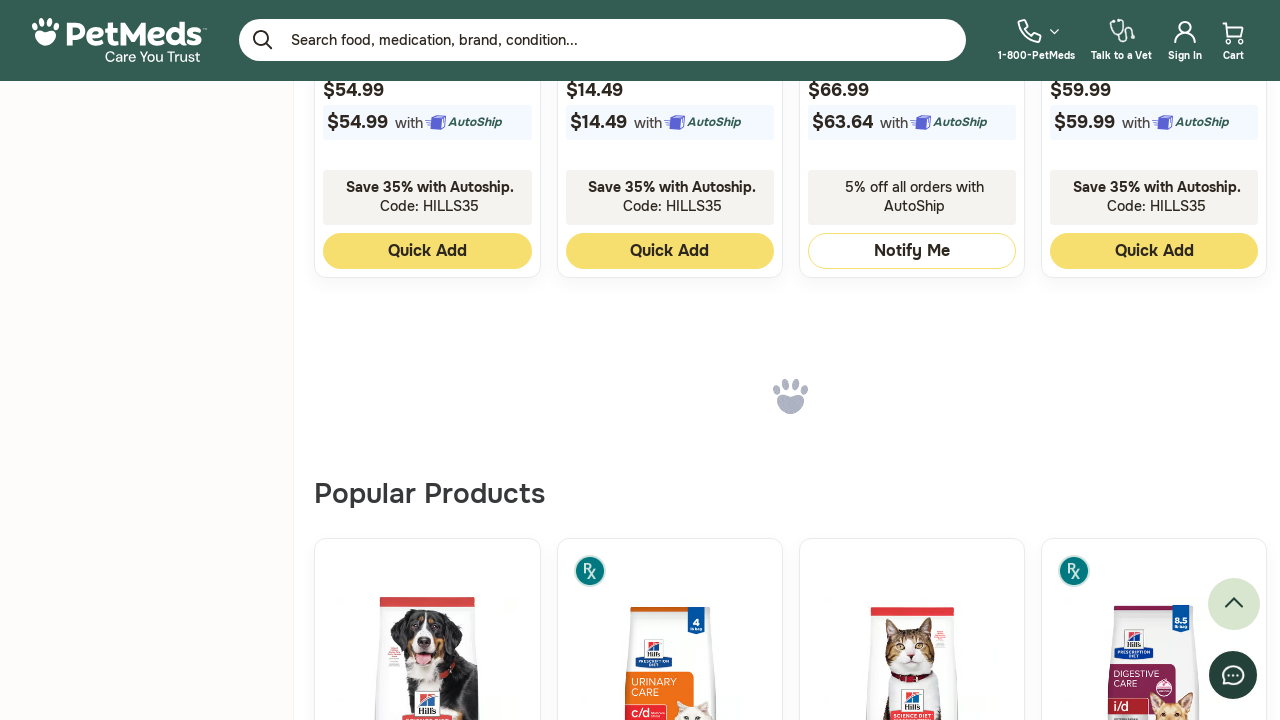

Waited 2 seconds for products to load
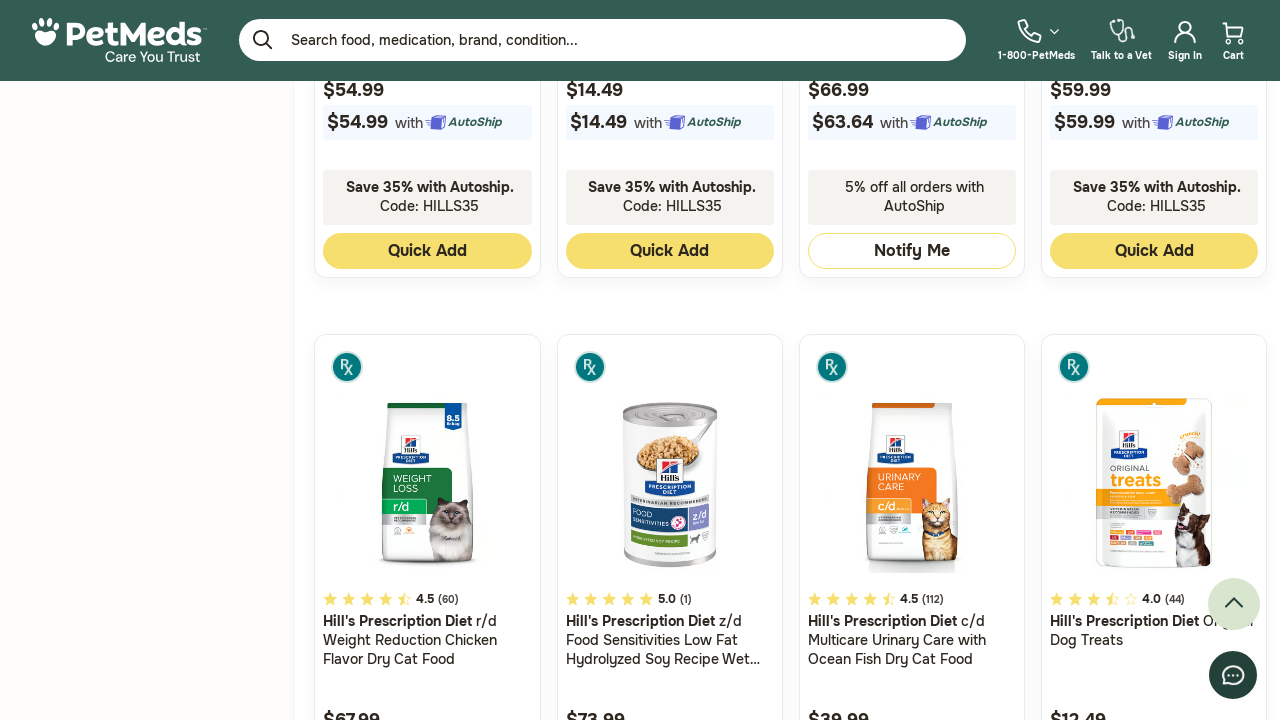

Network idle timeout - waited 2 seconds instead
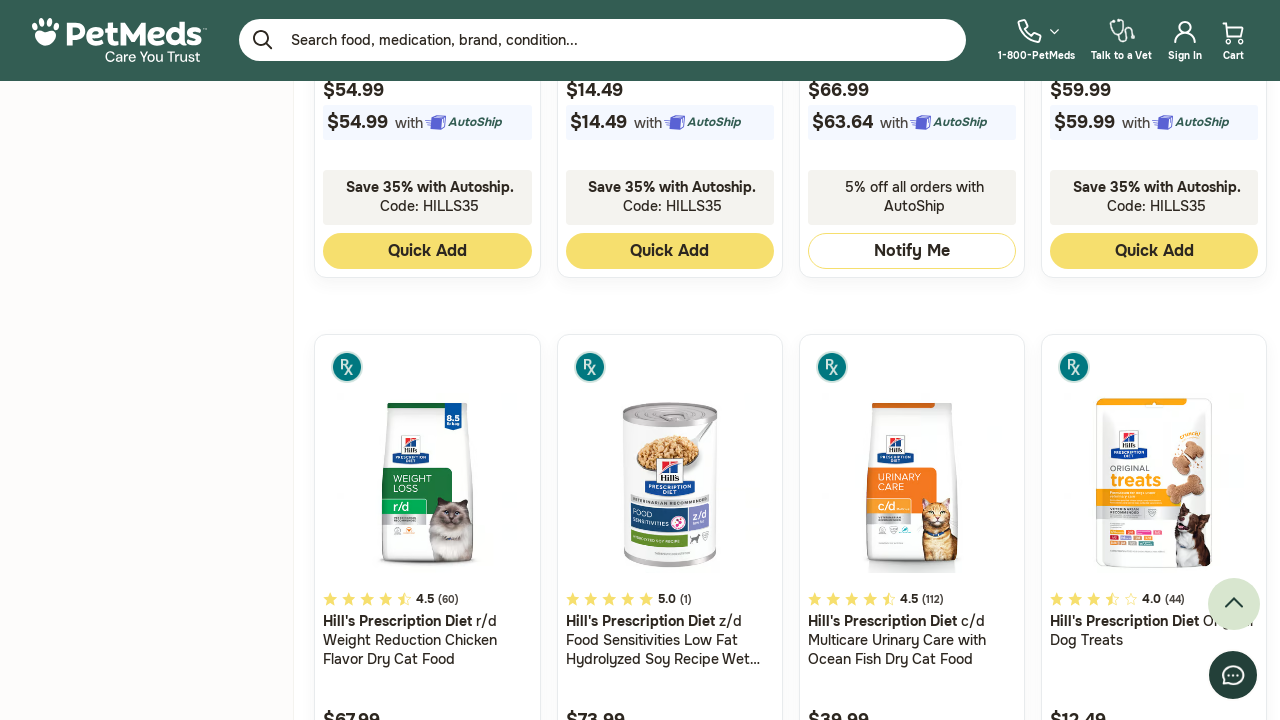

Scrolled 'show more' button into view
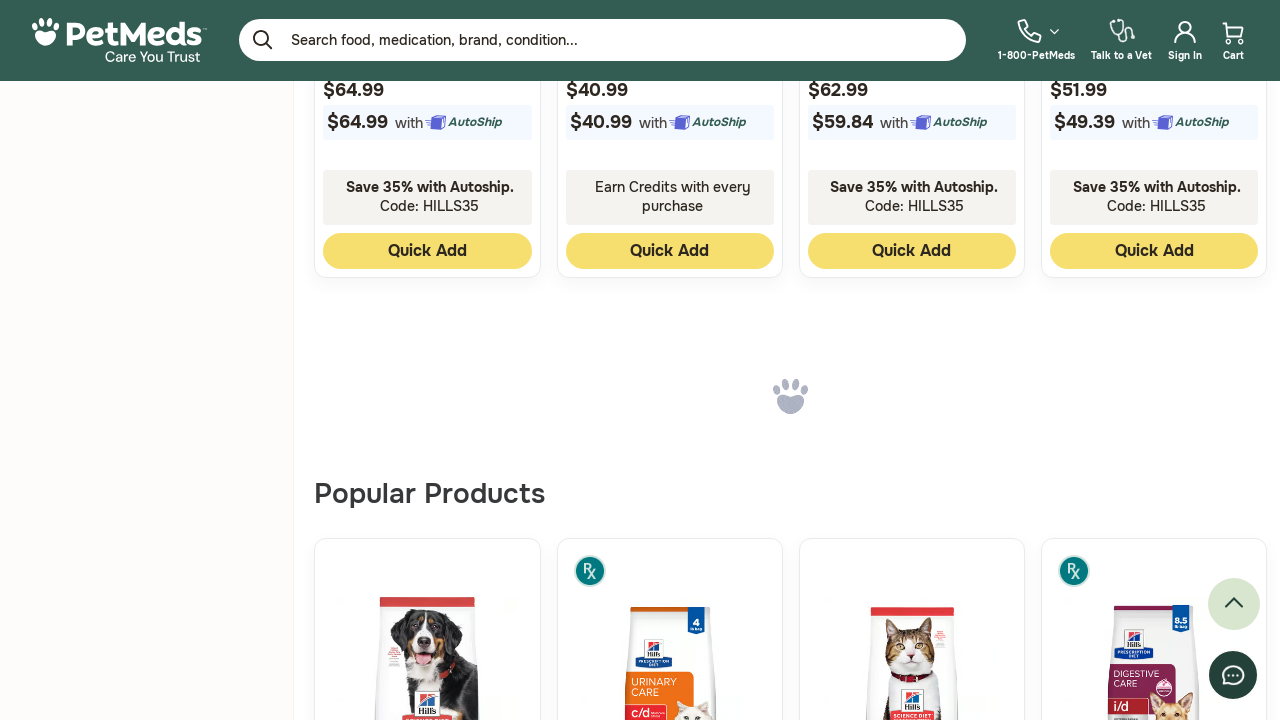

Waited 1 second before clicking
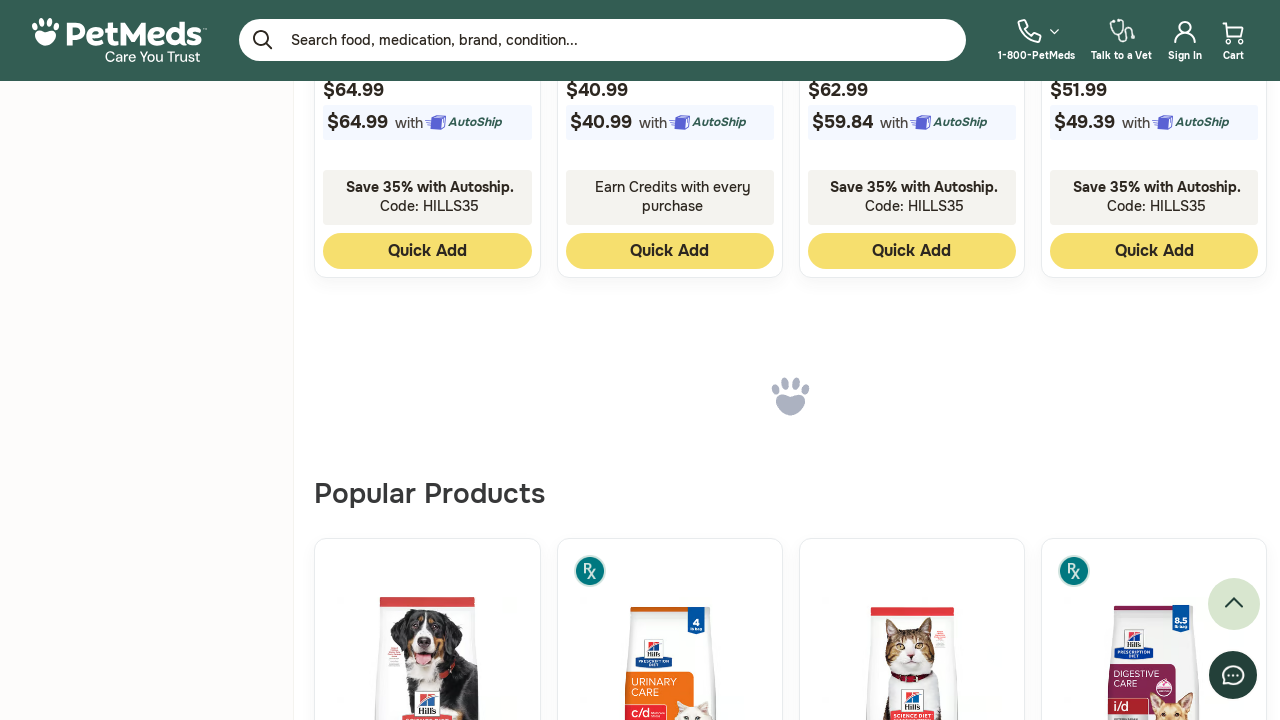

Clicked 'show more' button (click #2) at (791, 397) on div.show-more
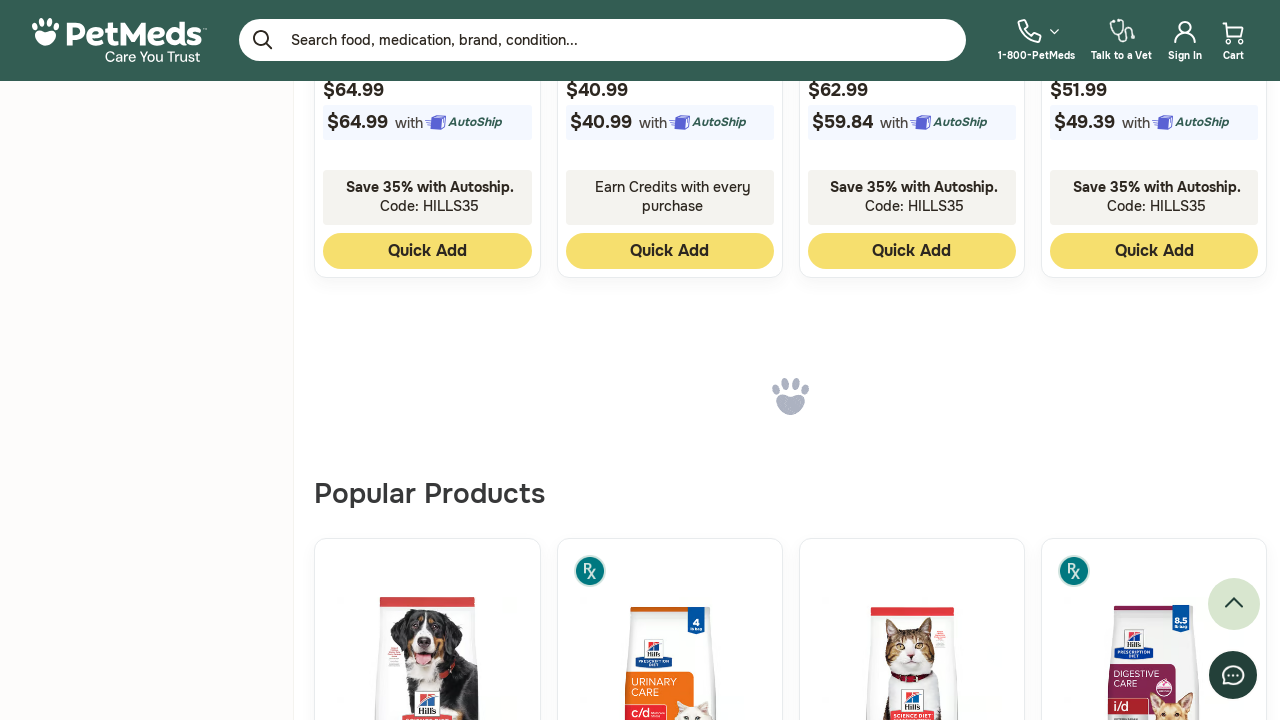

Waited 2 seconds for products to load
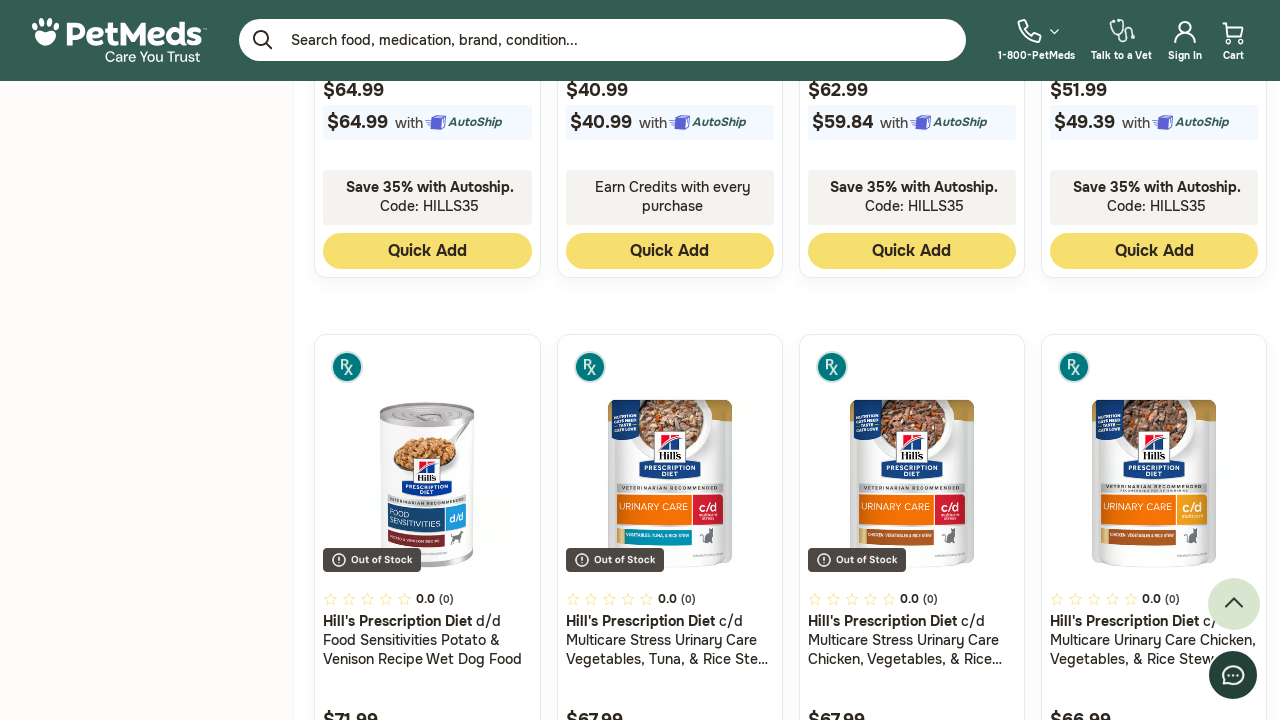

Network idle timeout - waited 2 seconds instead
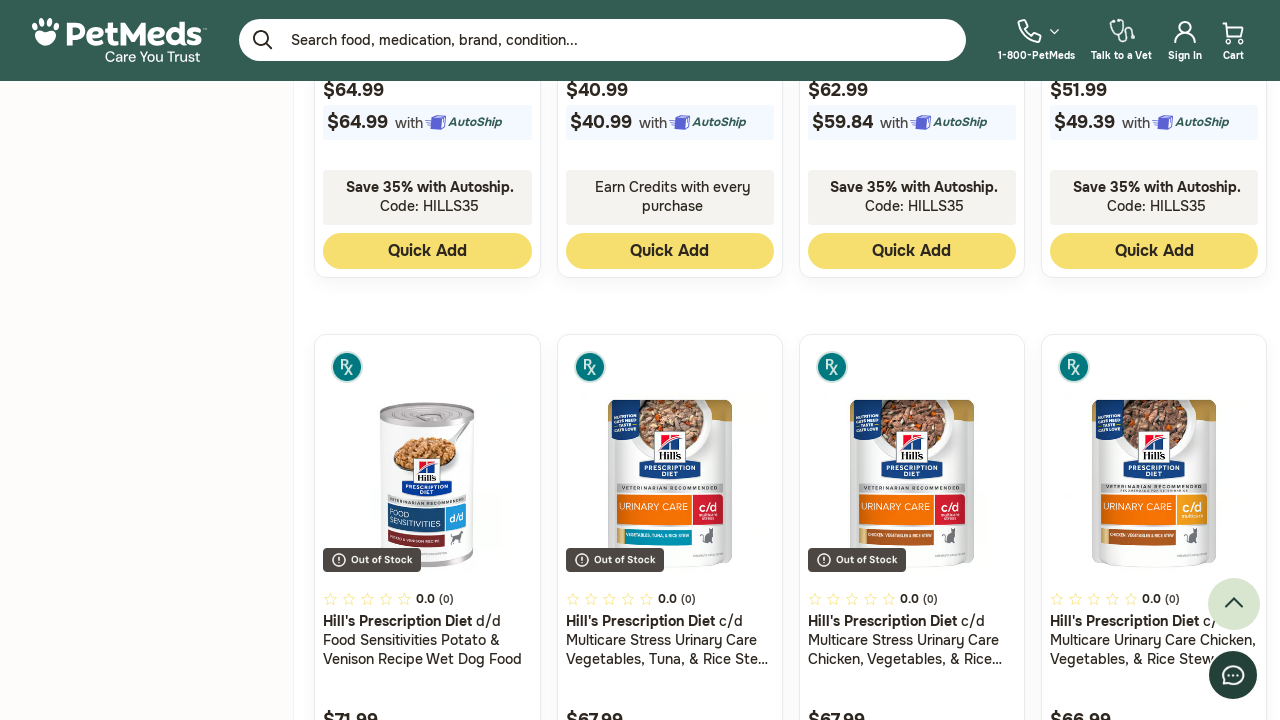

Scrolled 'show more' button into view
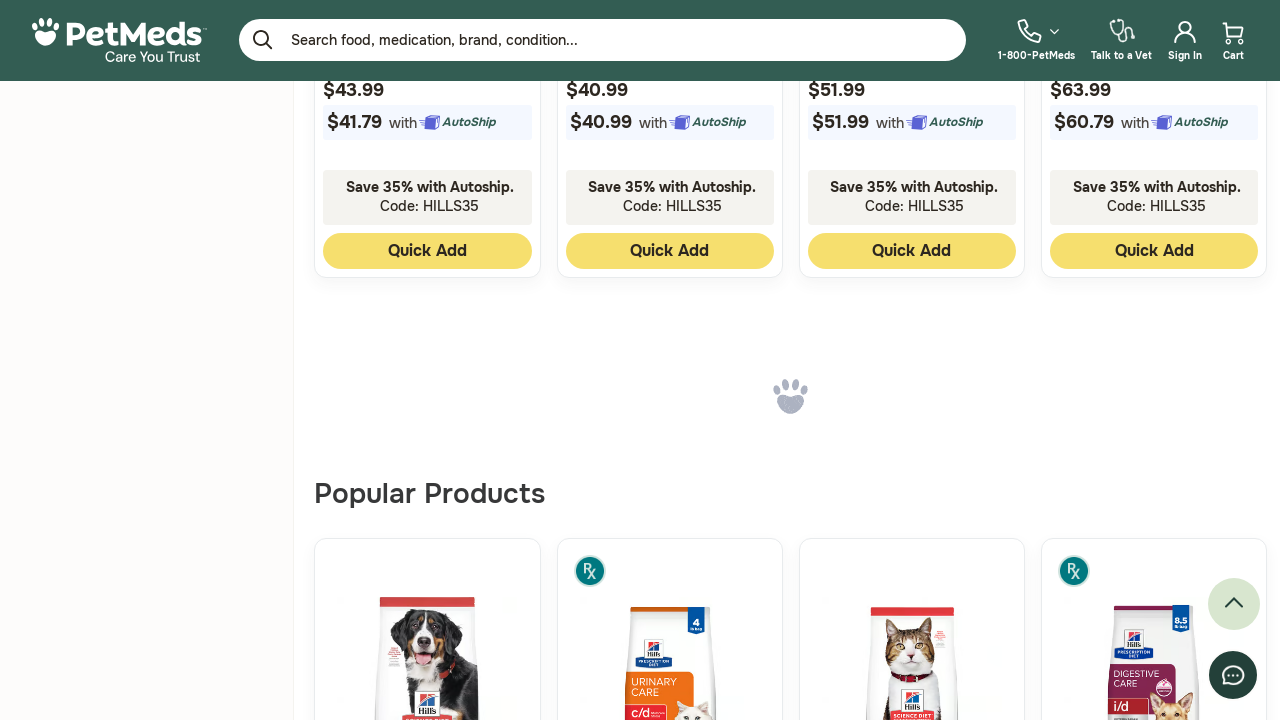

Waited 1 second before clicking
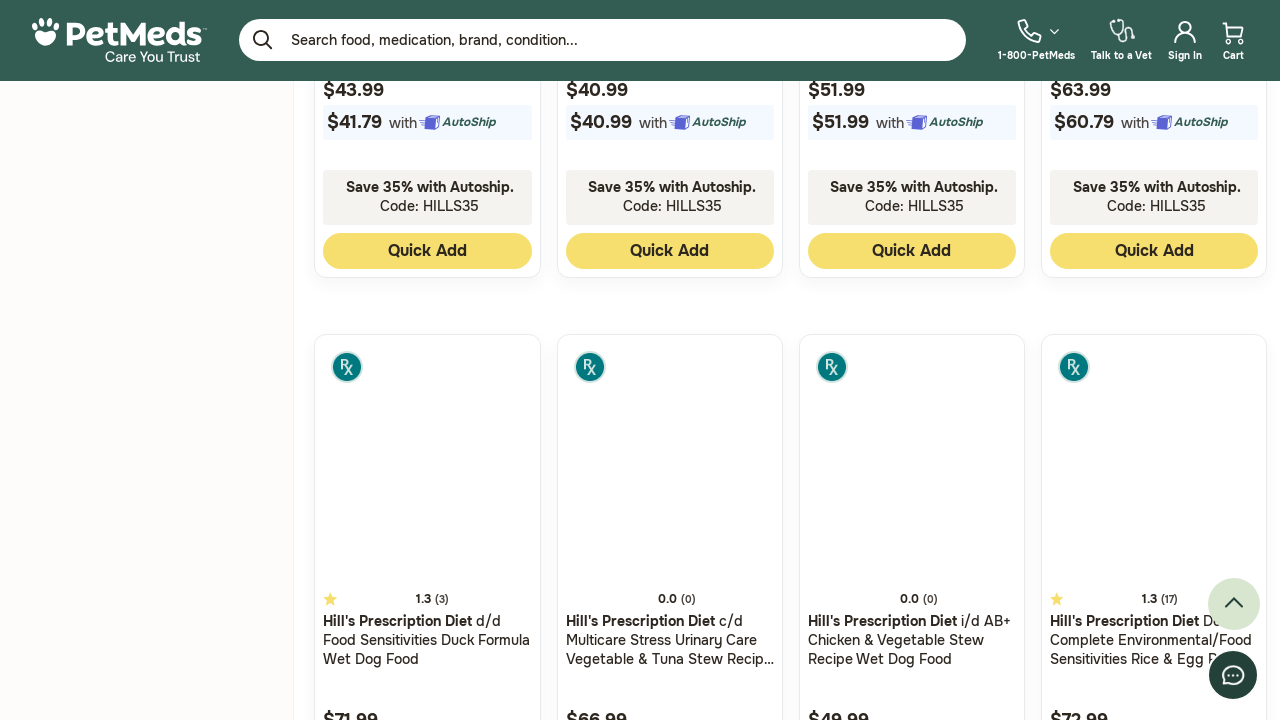

Failed to click 'show more' button - stopping pagination on div.show-more
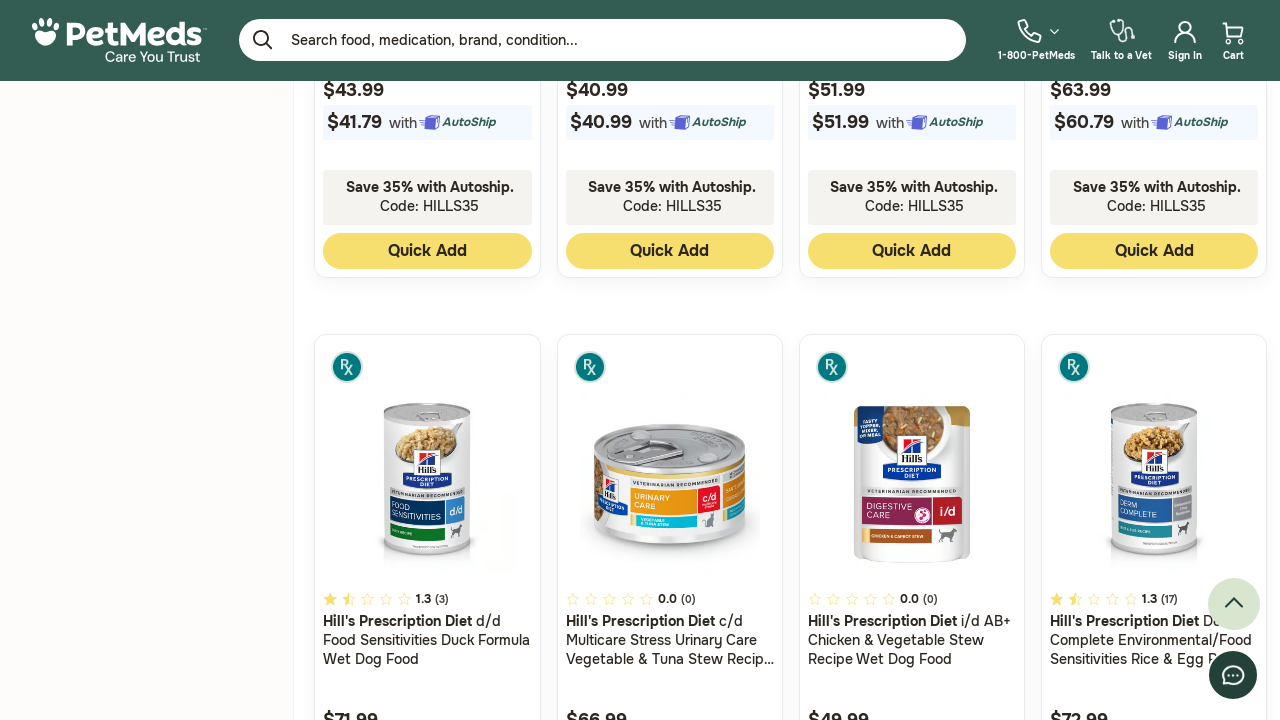

Product grid container found and ready
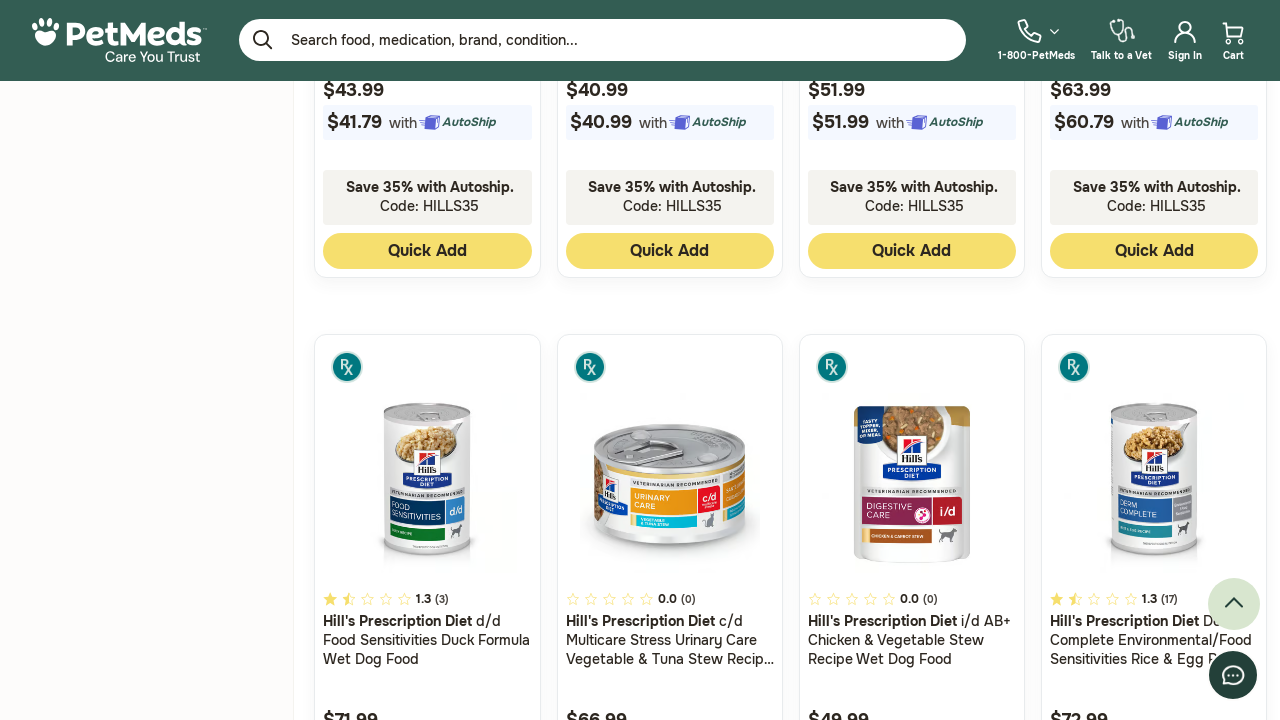

Product tiles are displayed on the page
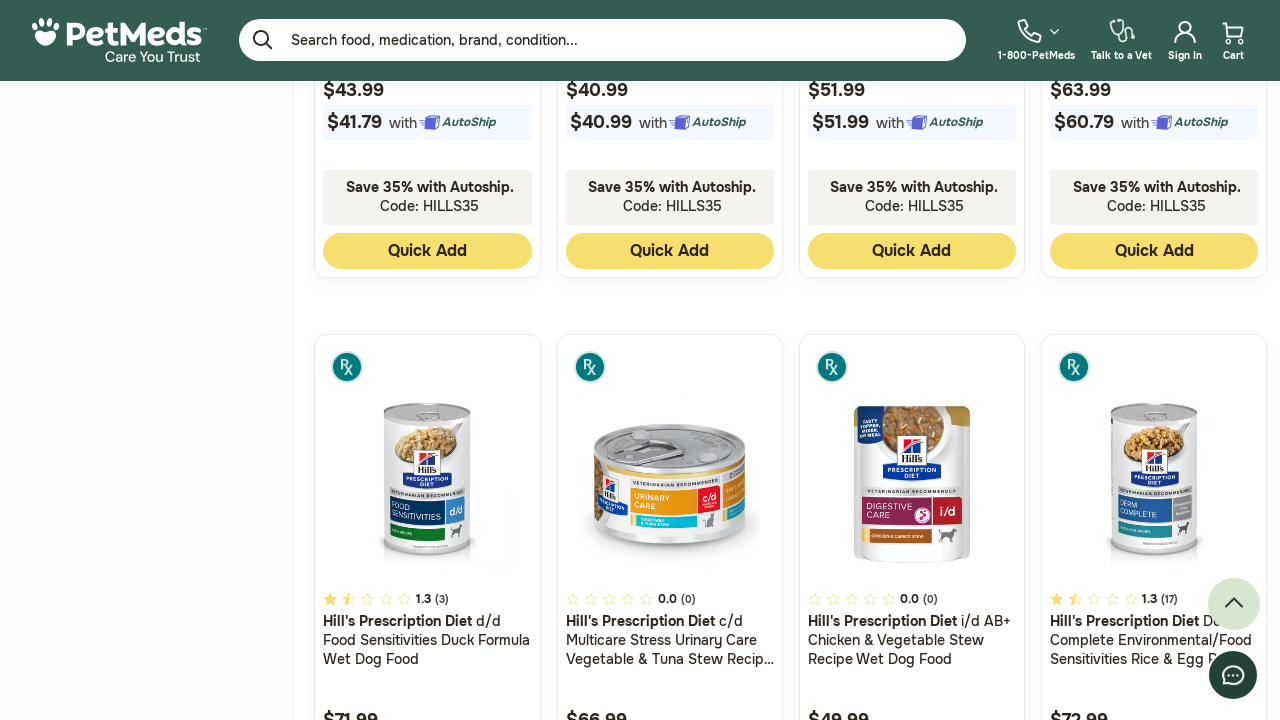

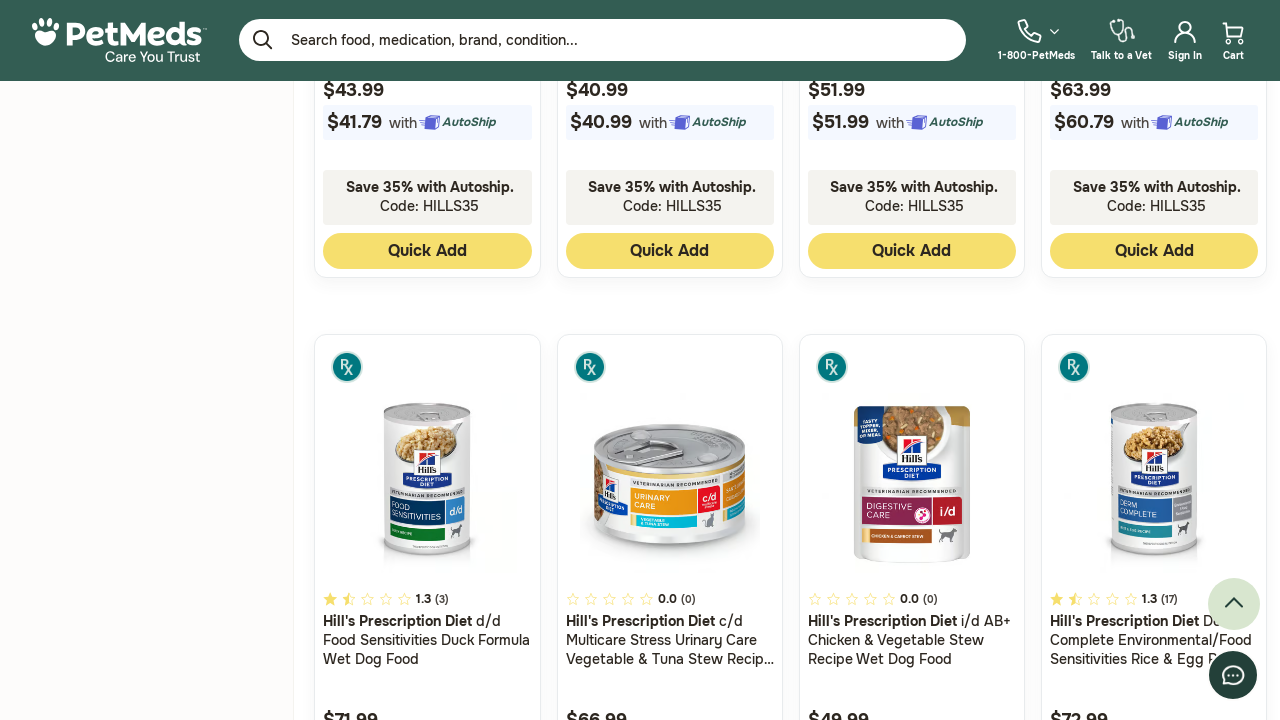